Tests the Feed-A-Cat page by verifying the Feed button is present

Starting URL: https://cs1632.appspot.com/

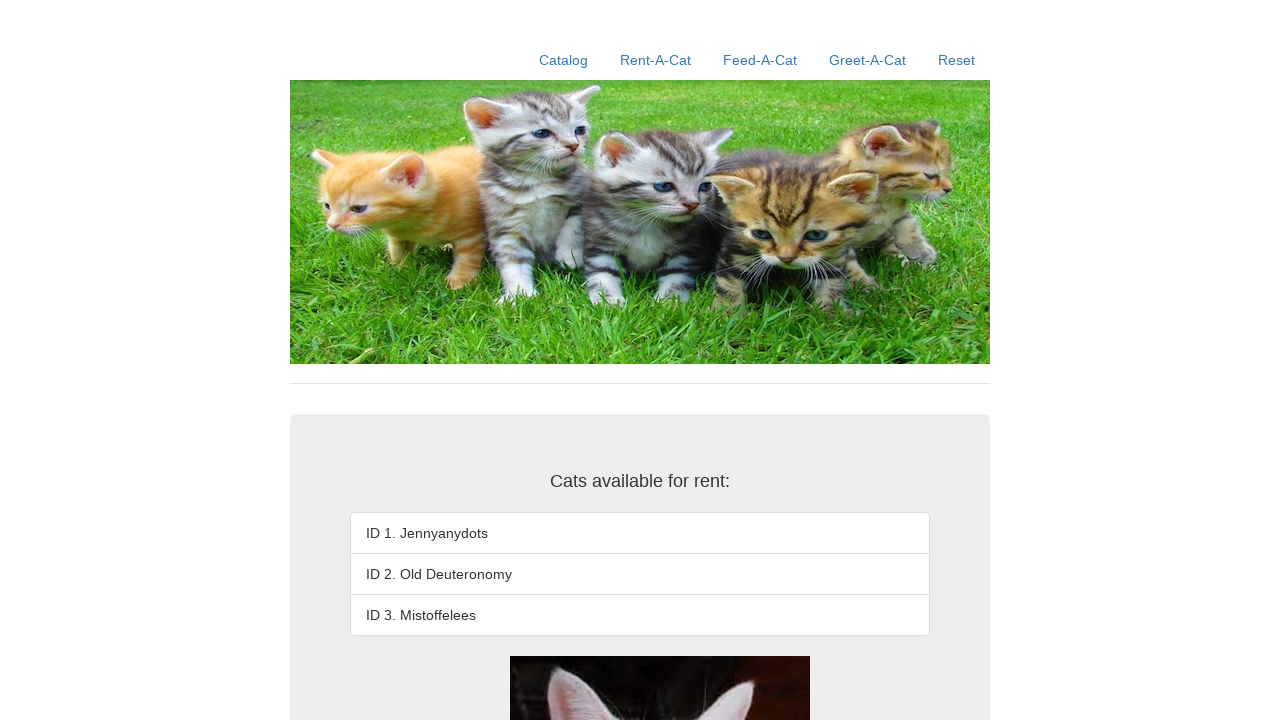

Clicked the Feed-A-Cat link at (760, 60) on a:has-text('Feed-A-Cat')
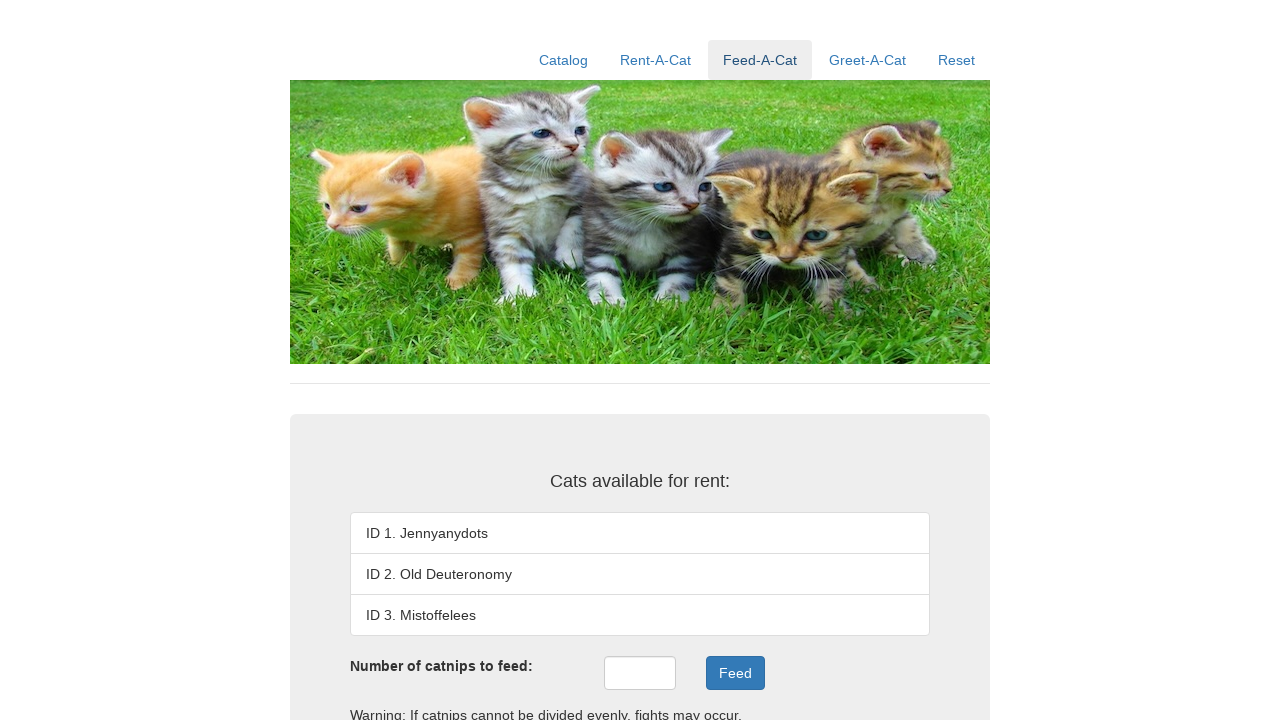

Feed button selector loaded
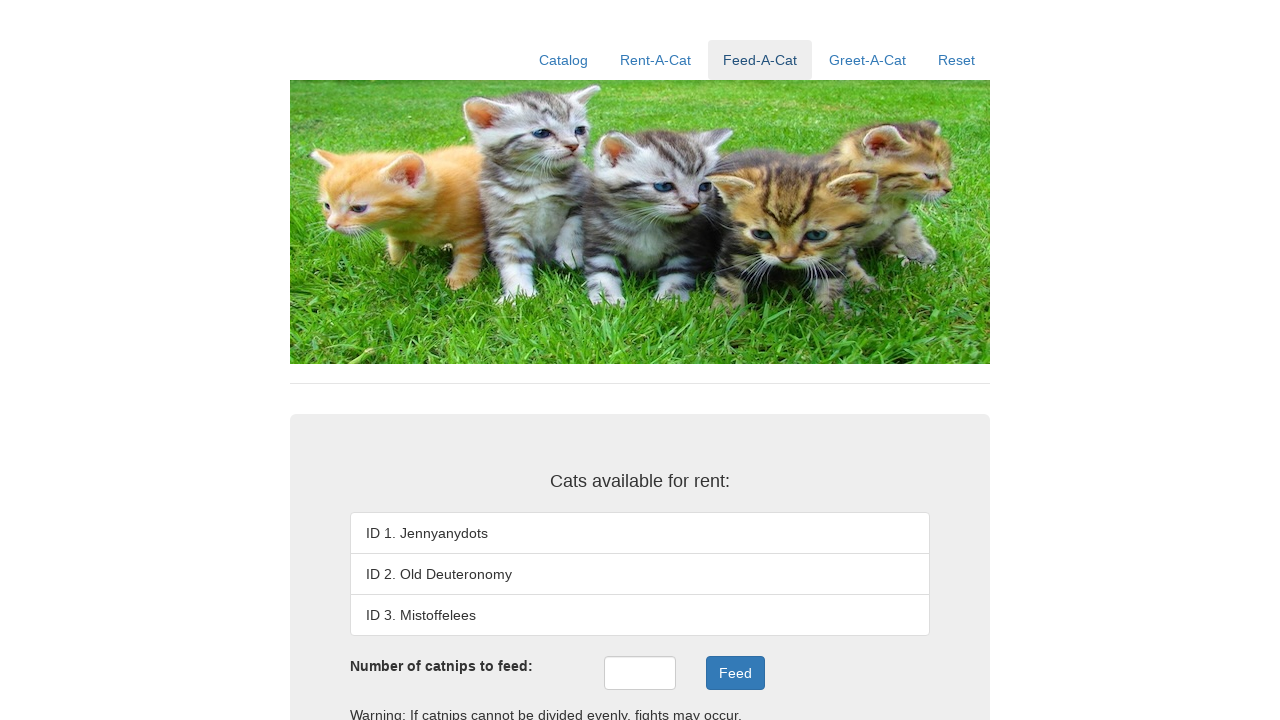

Verified Feed button is present on the page
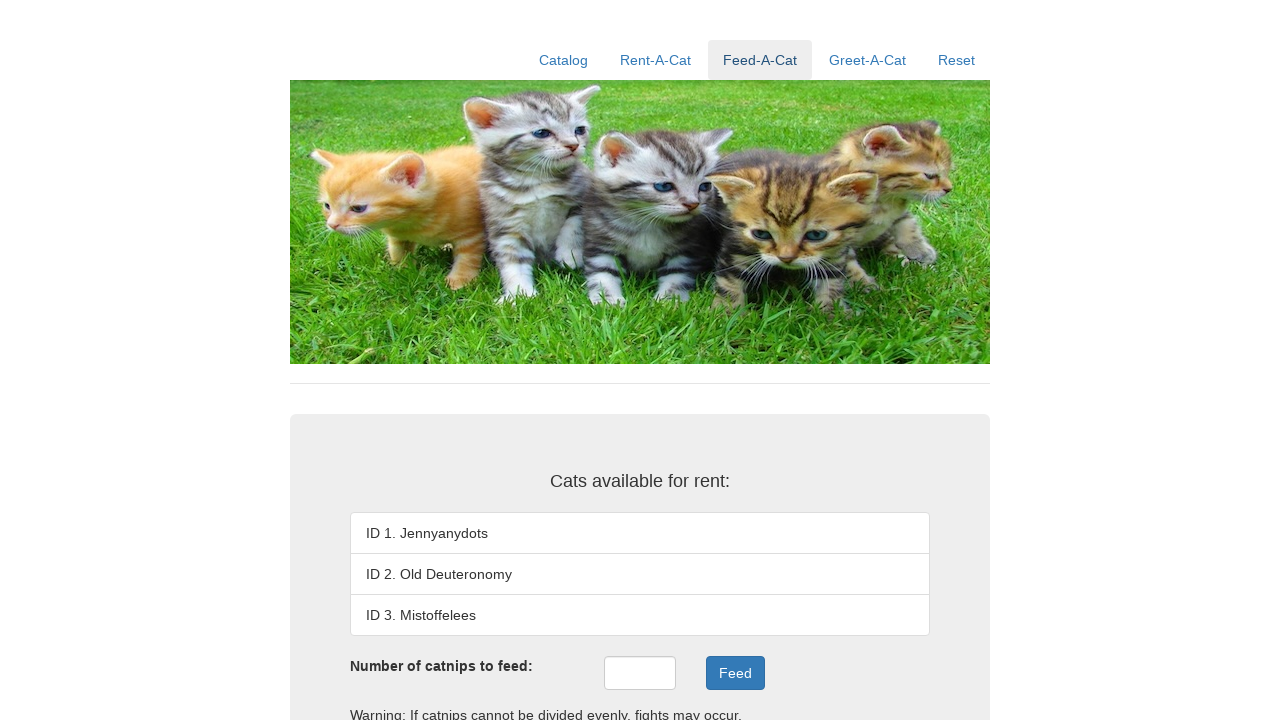

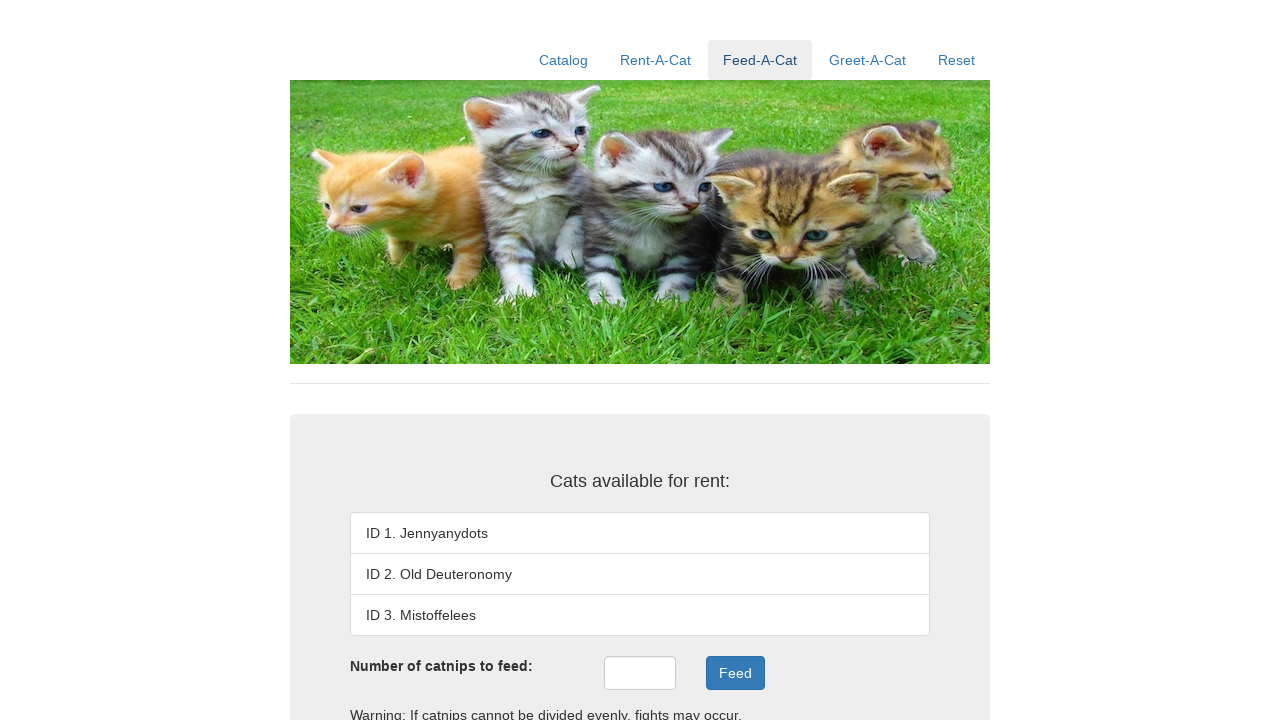